Tests login form validation by submitting empty username and password fields and verifying that "Required" validation messages appear

Starting URL: https://opensource-demo.orangehrmlive.com/

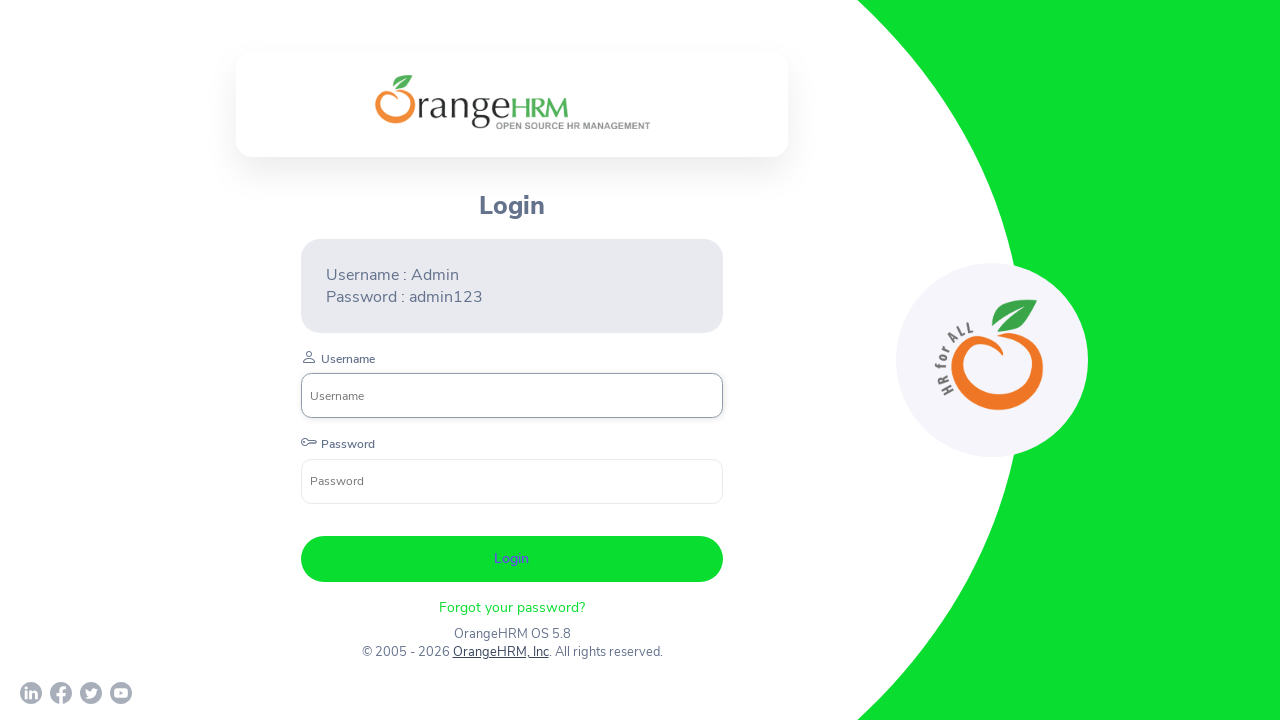

Navigated to OrangeHRM login page
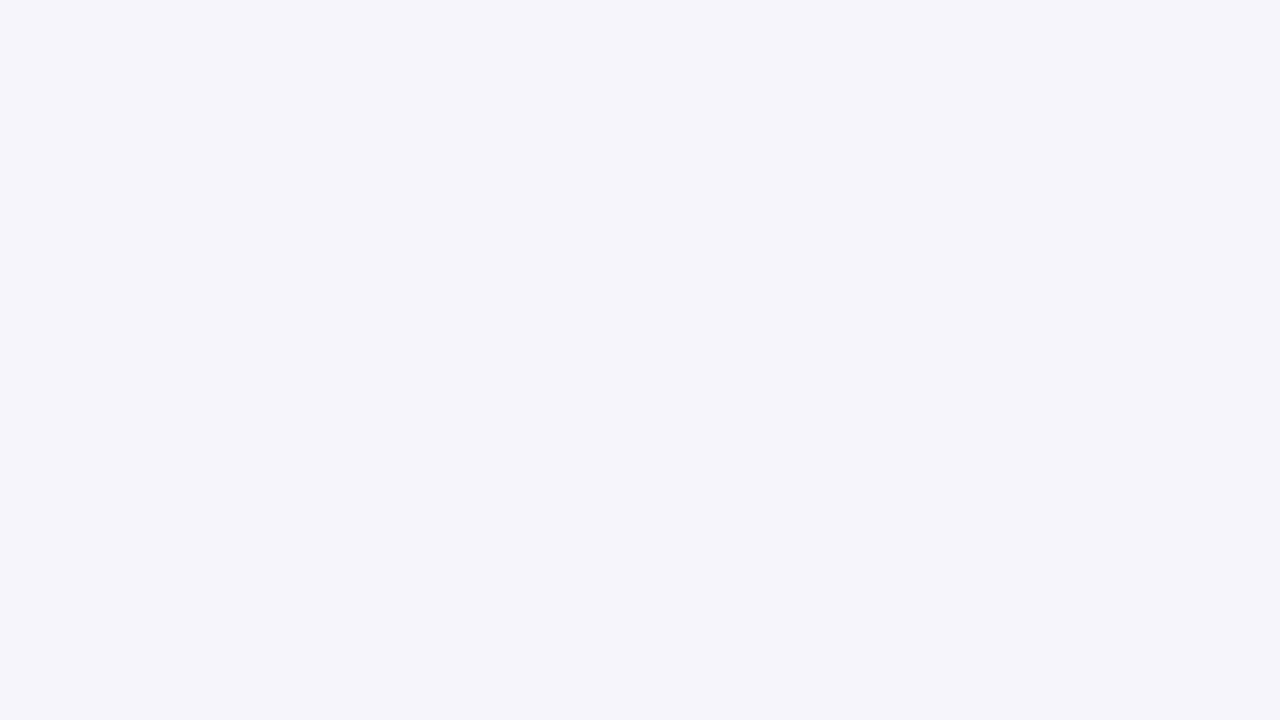

Cleared username field on //input[@name='username']
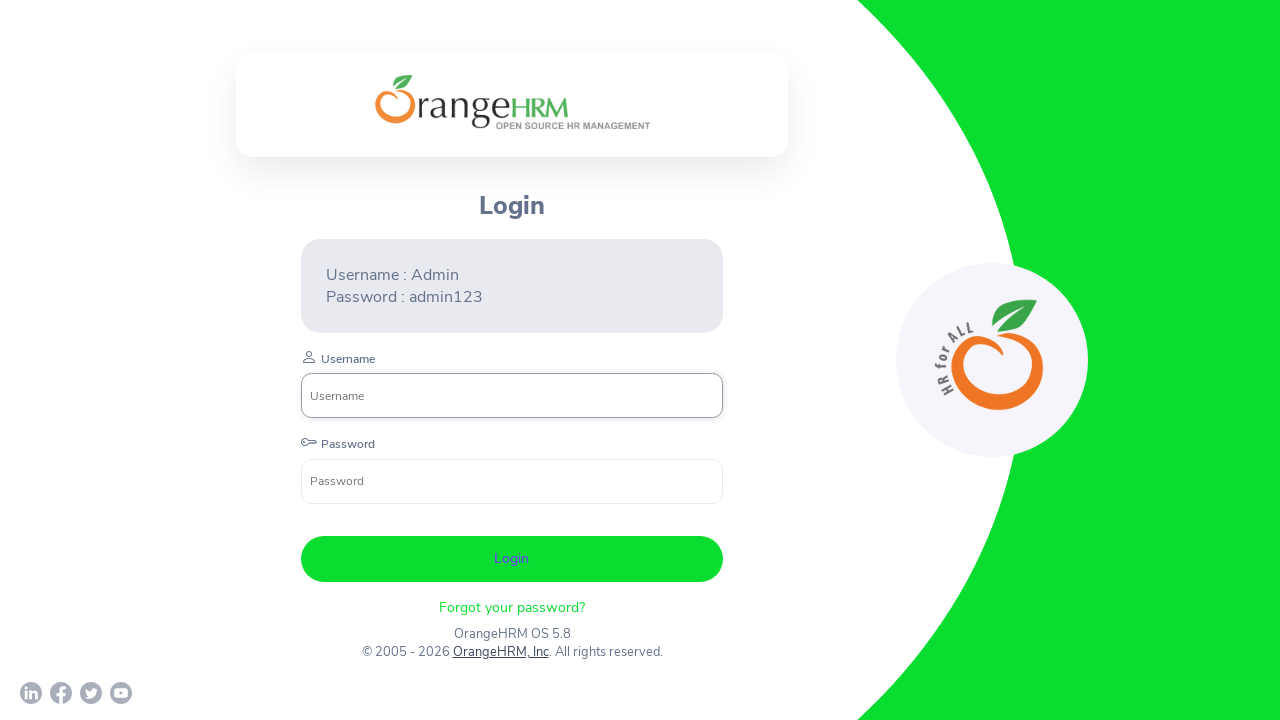

Cleared password field on //input[@name='password']
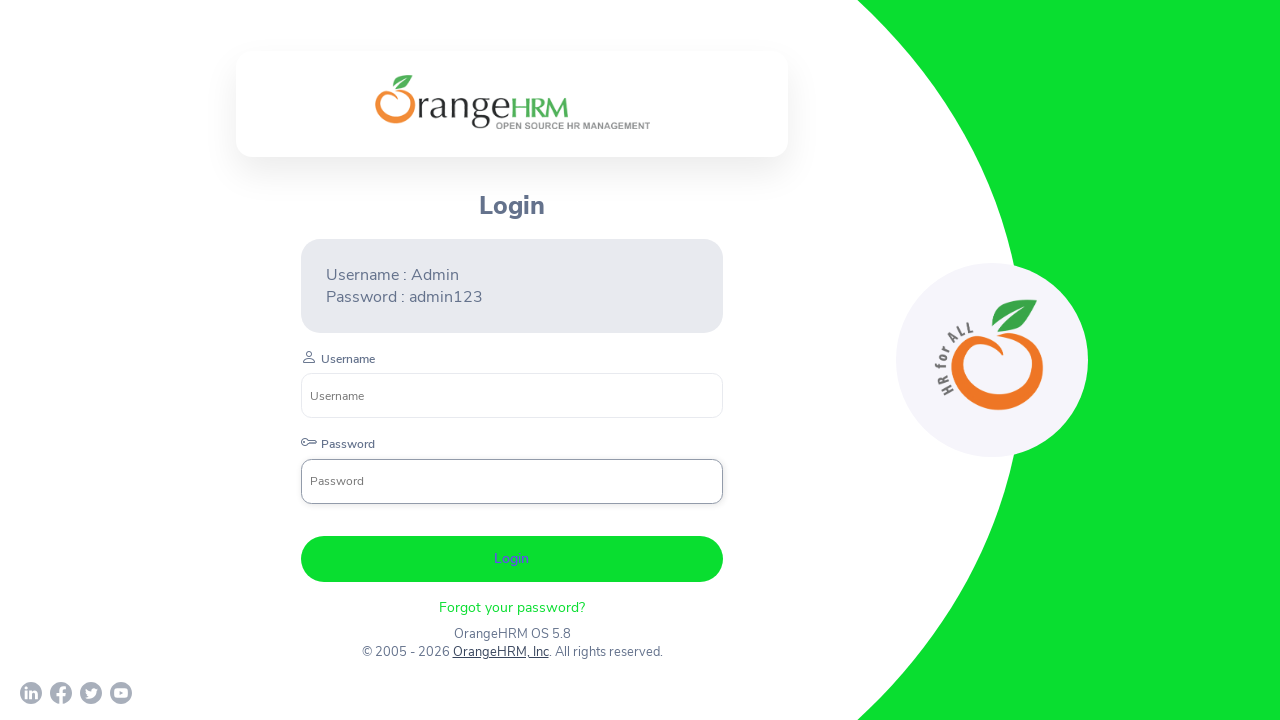

Clicked login button with empty username and password at (512, 559) on button[type='submit']
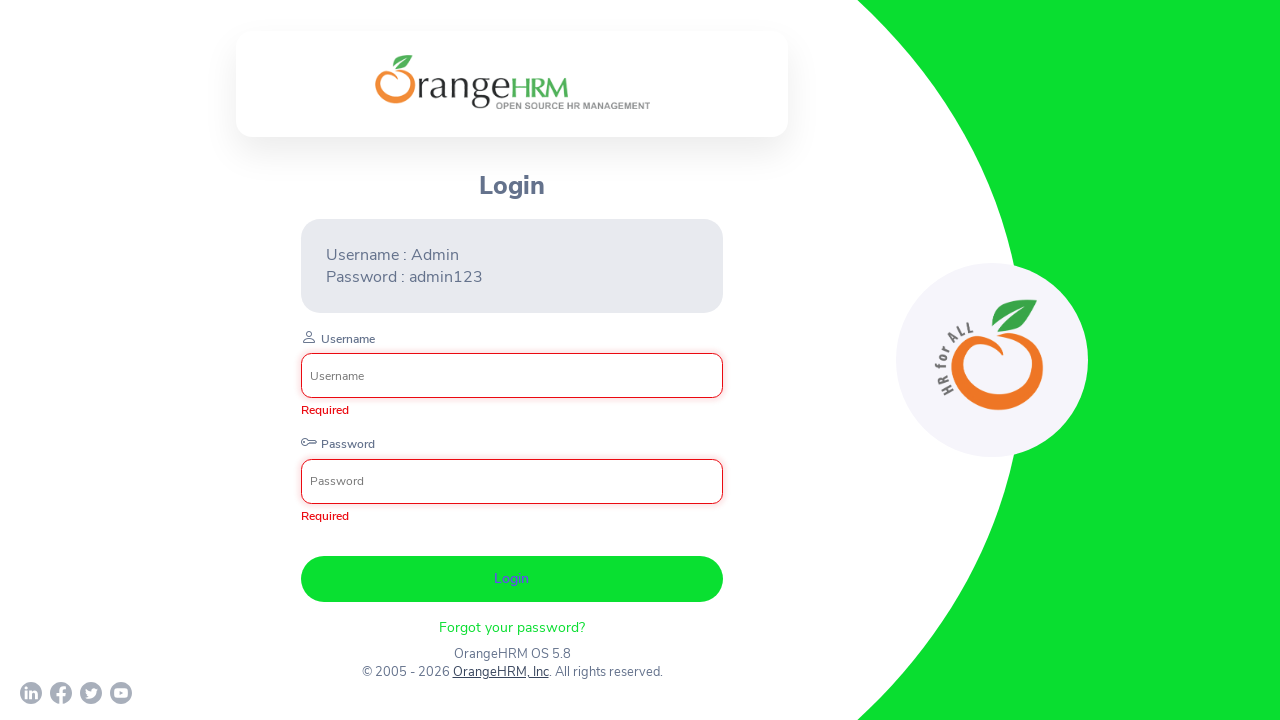

Validation 'Required' messages appeared for empty fields
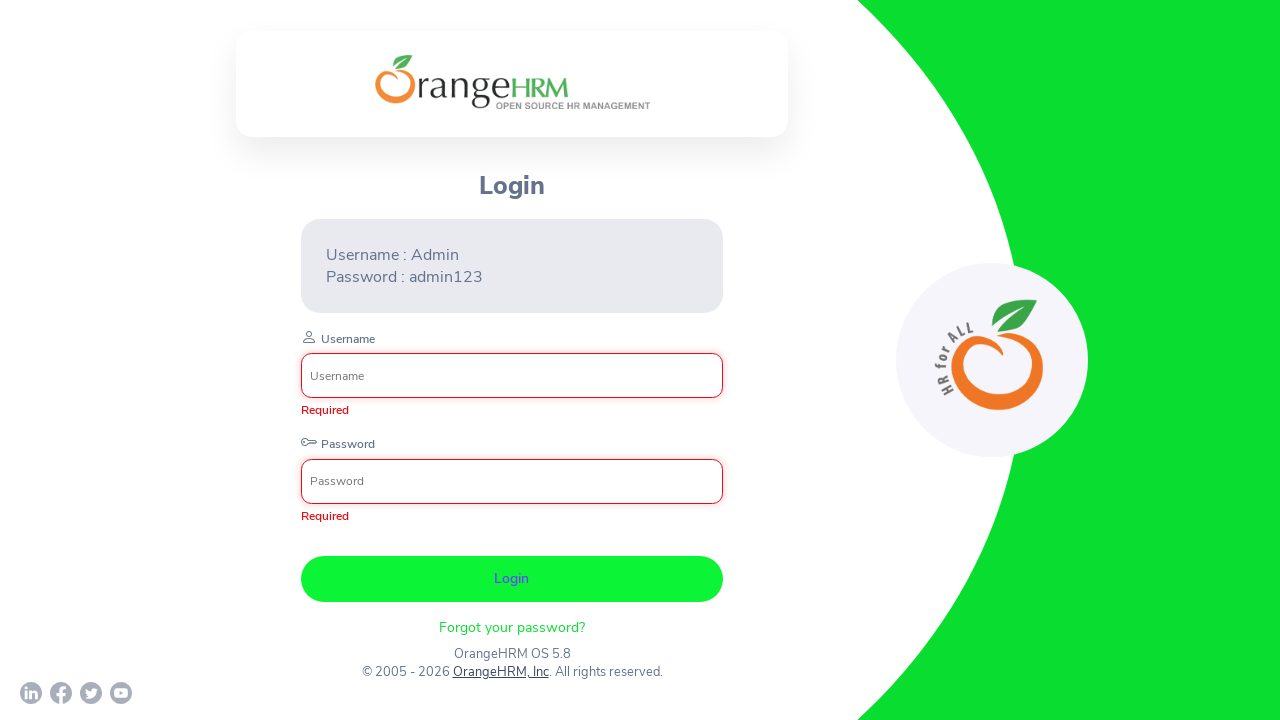

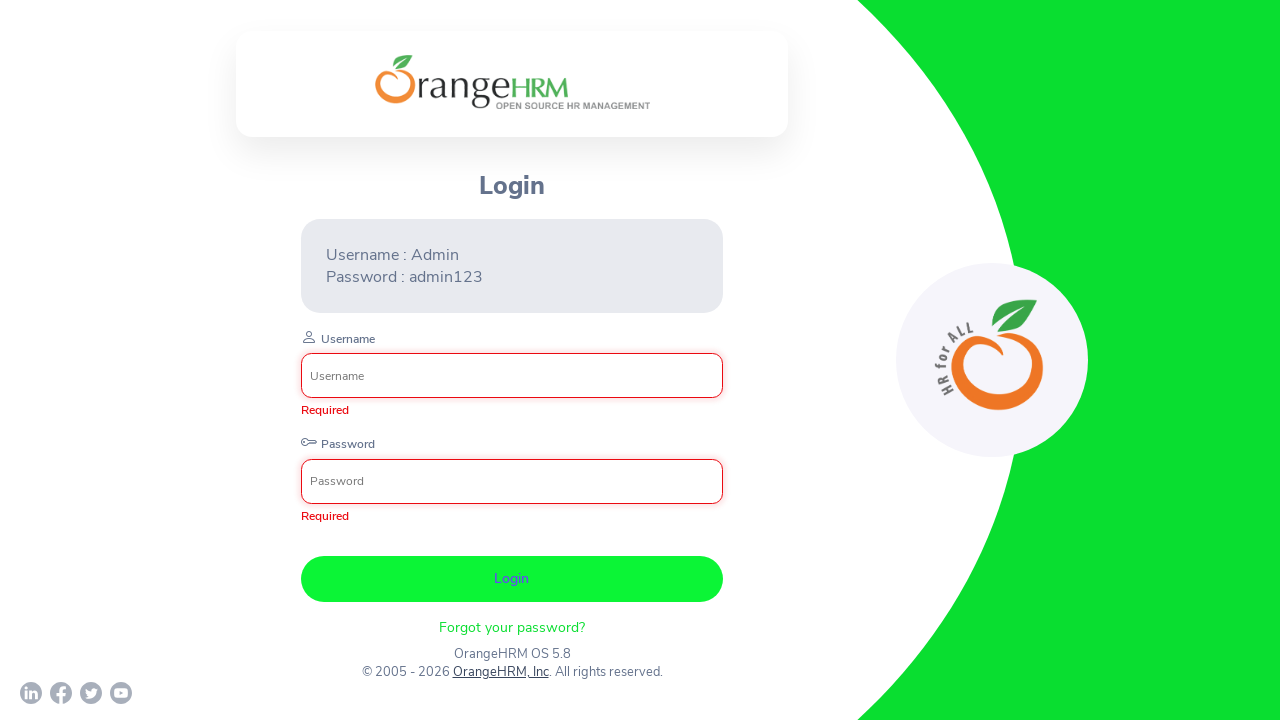